Tests JavaScript confirm alert handling by clicking a button that triggers a confirm dialog, dismissing the alert by clicking Cancel, and verifying the result message displays "You clicked: Cancel"

Starting URL: https://testcenter.techproeducation.com/index.php?page=javascript-alerts

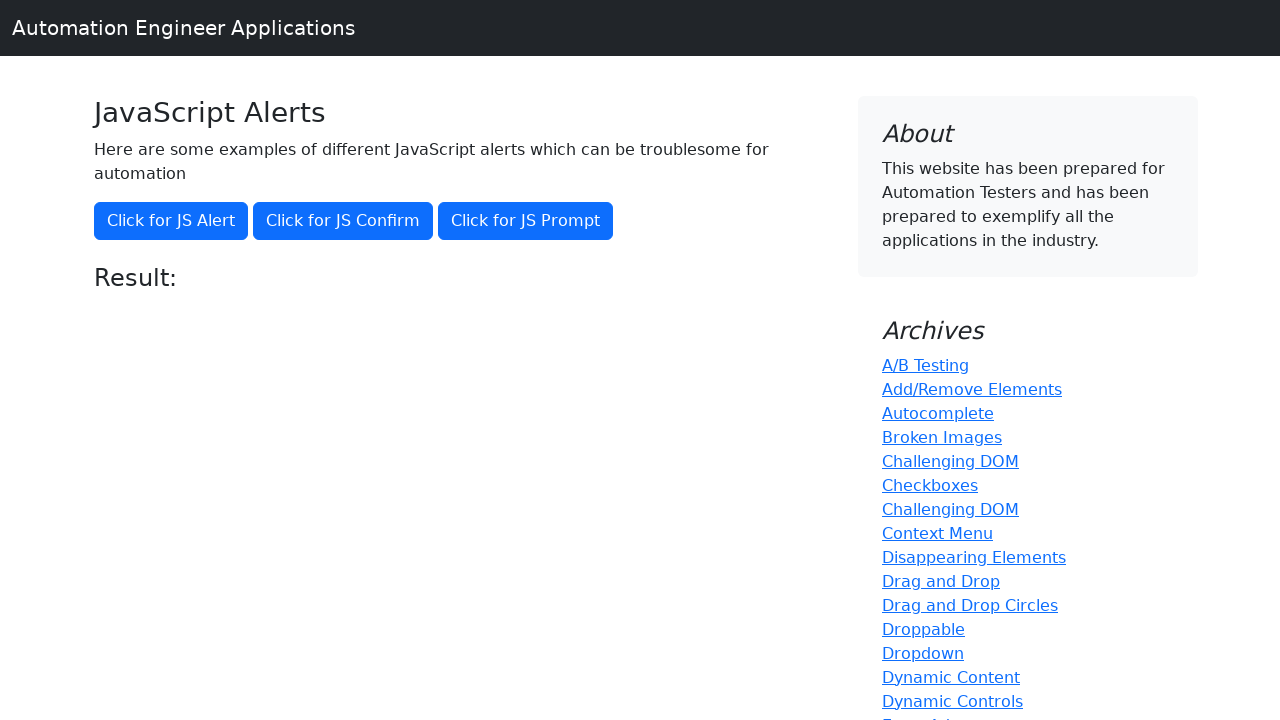

Set up dialog handler to dismiss alerts by clicking Cancel
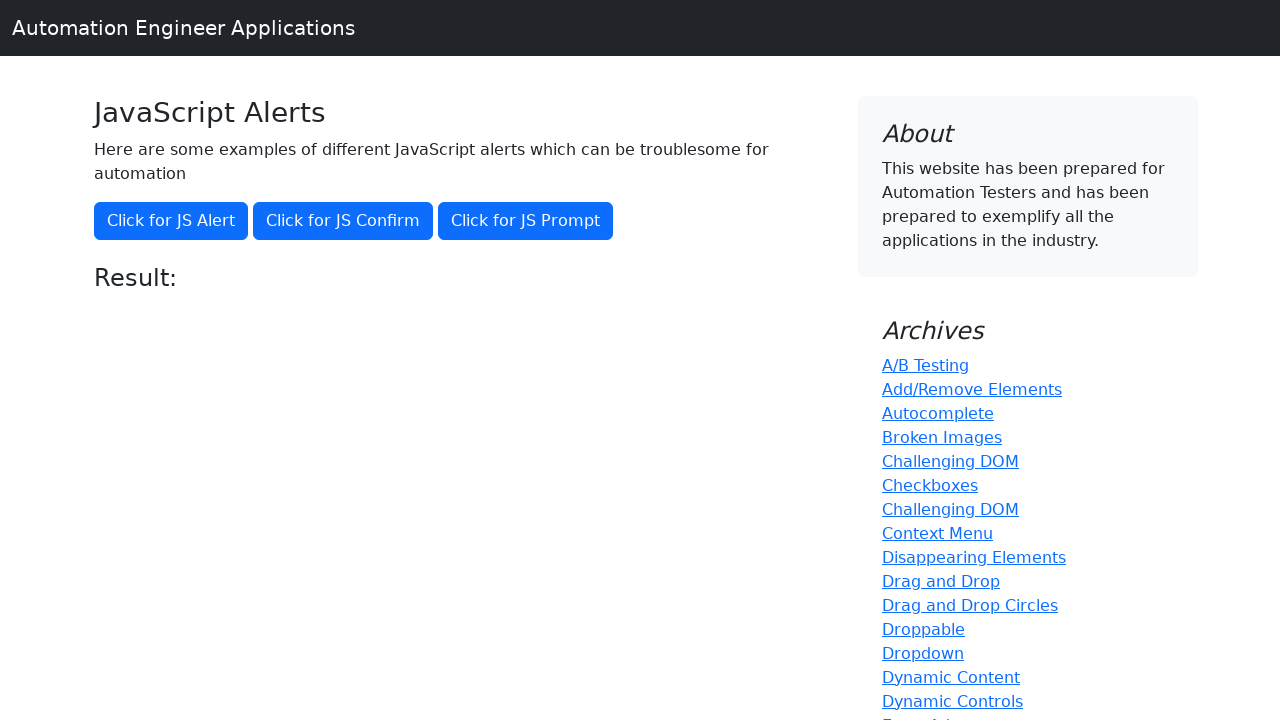

Clicked the button that triggers the JavaScript confirm dialog at (343, 221) on xpath=//button[@onclick='jsConfirm()']
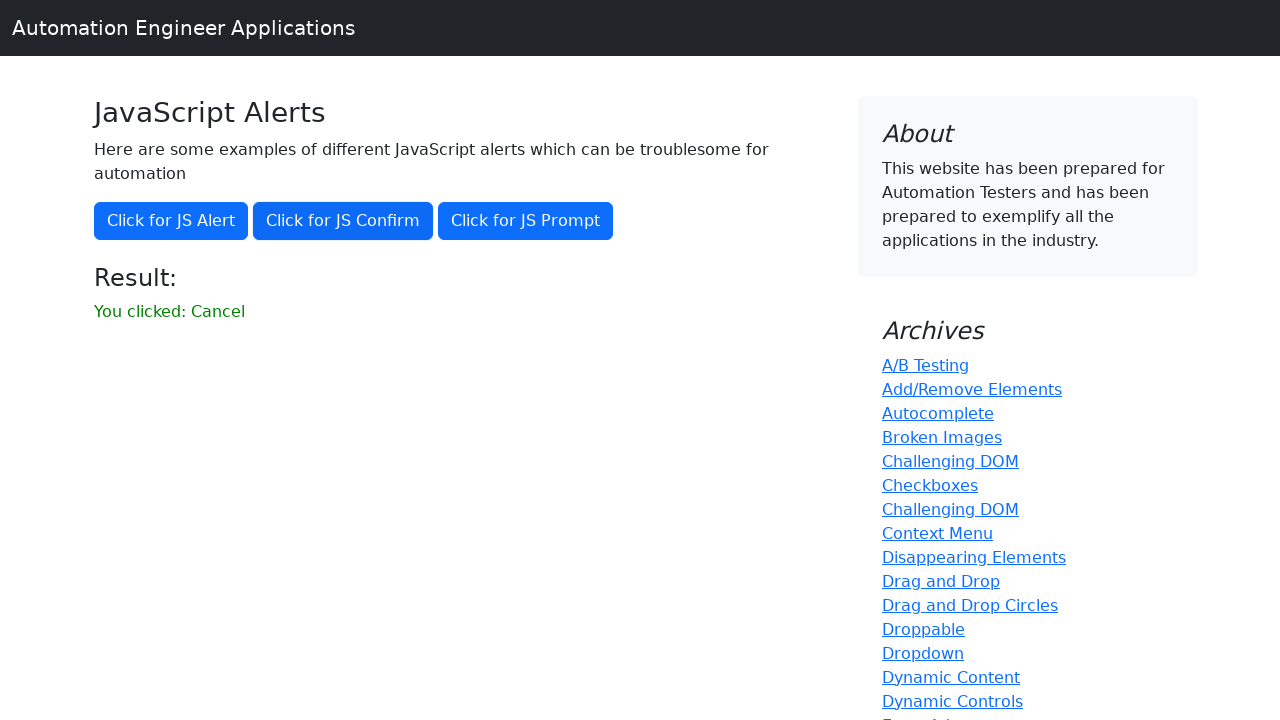

Result message element loaded after dismissing the alert
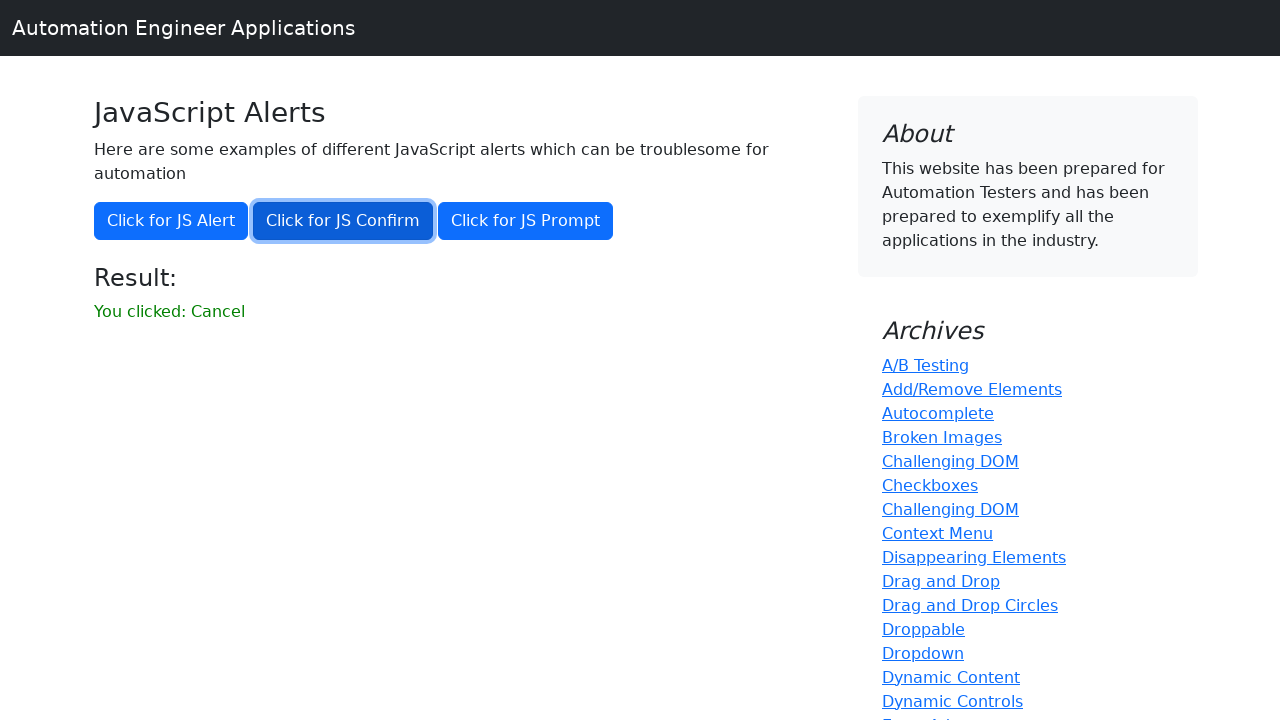

Retrieved result message text content
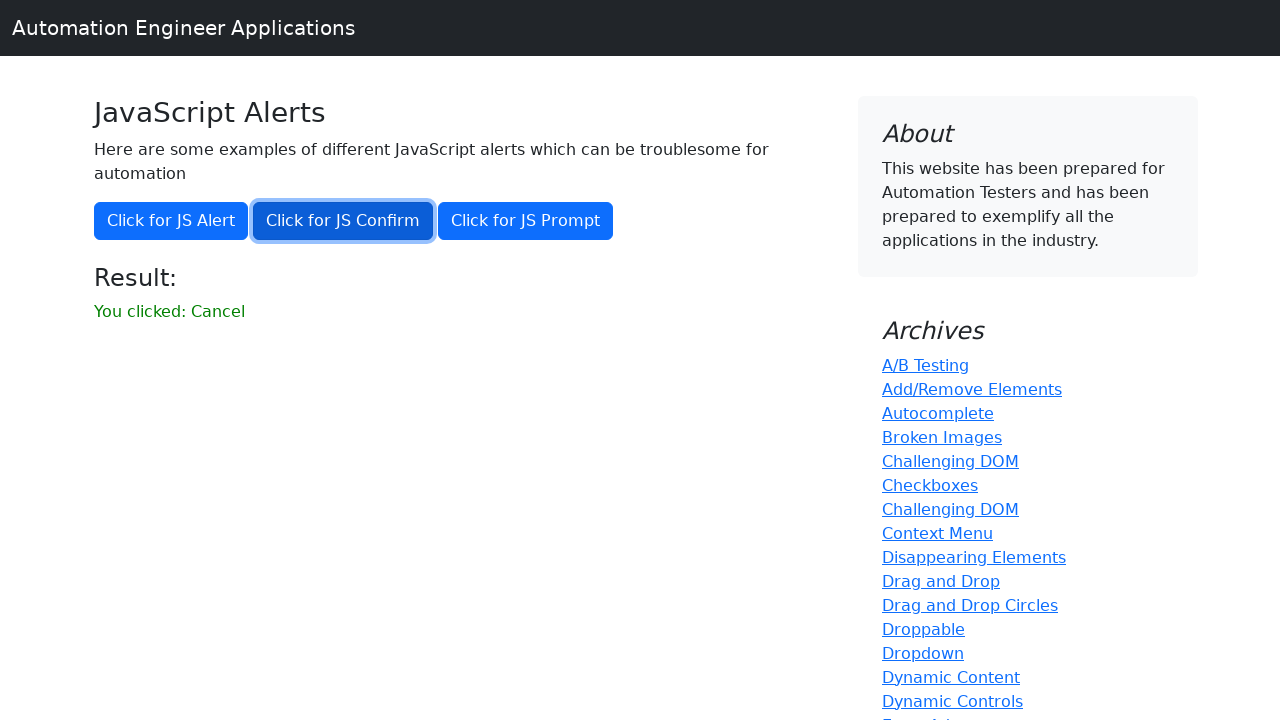

Verified result message displays 'You clicked: Cancel'
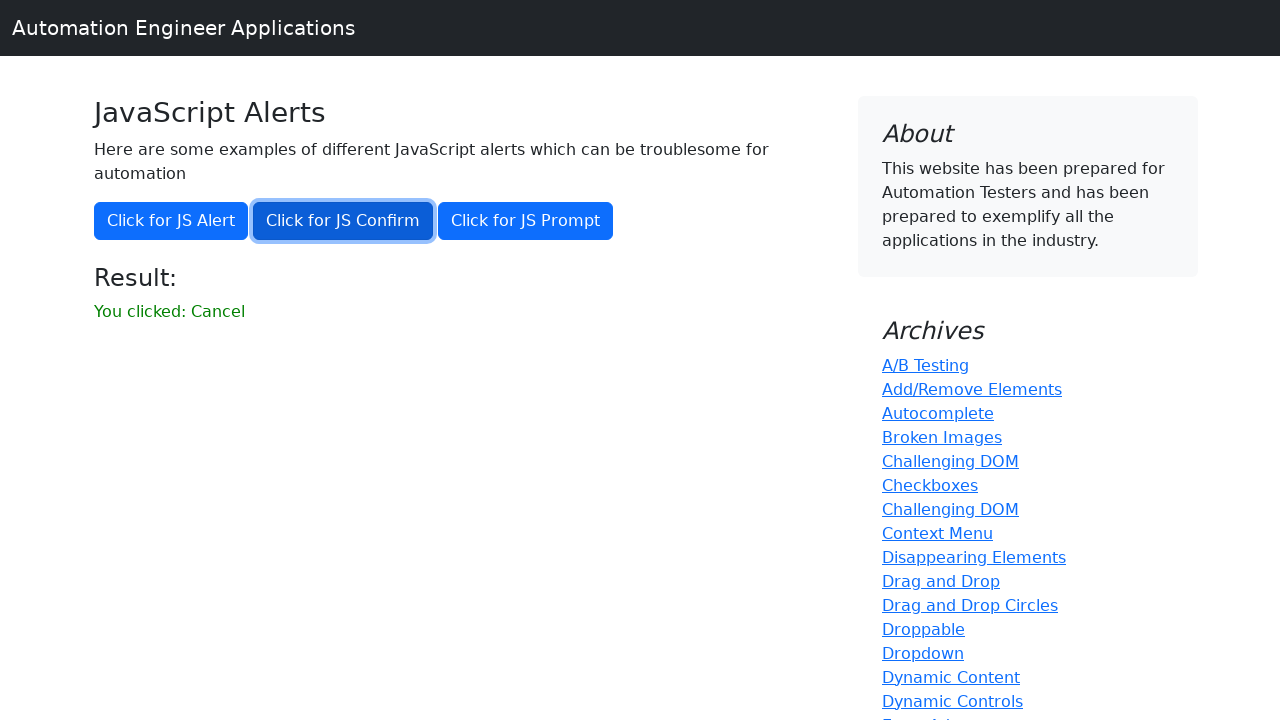

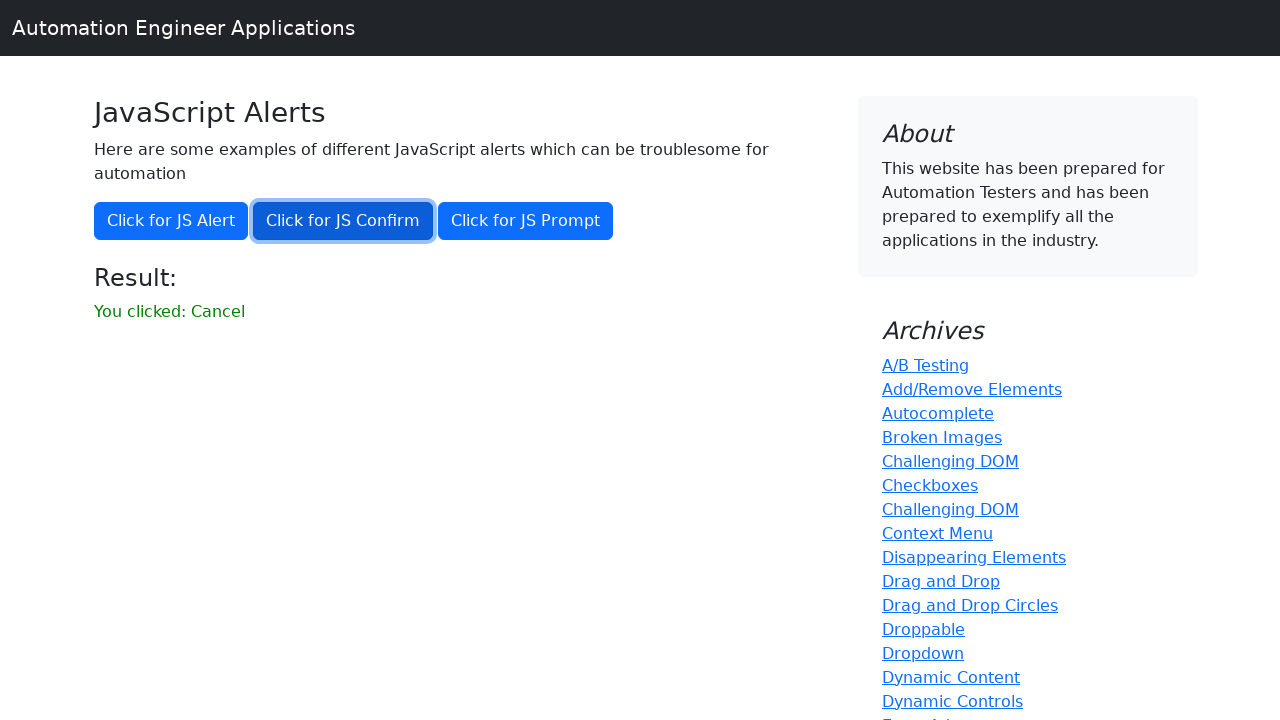